Tests page scrolling functionality and scrollable table interaction, then calculates the sum of amounts in a table column and verifies it matches the displayed total amount.

Starting URL: https://rahulshettyacademy.com/AutomationPractice/

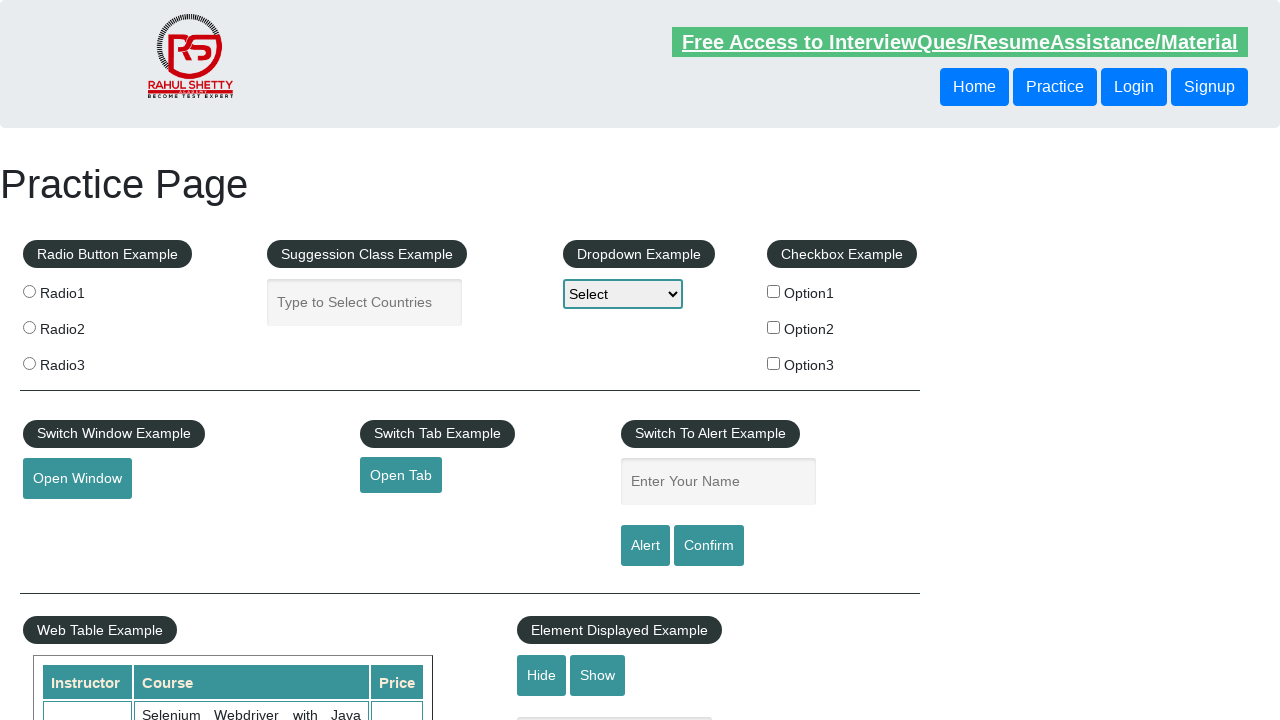

Scrolled page down by 600 pixels
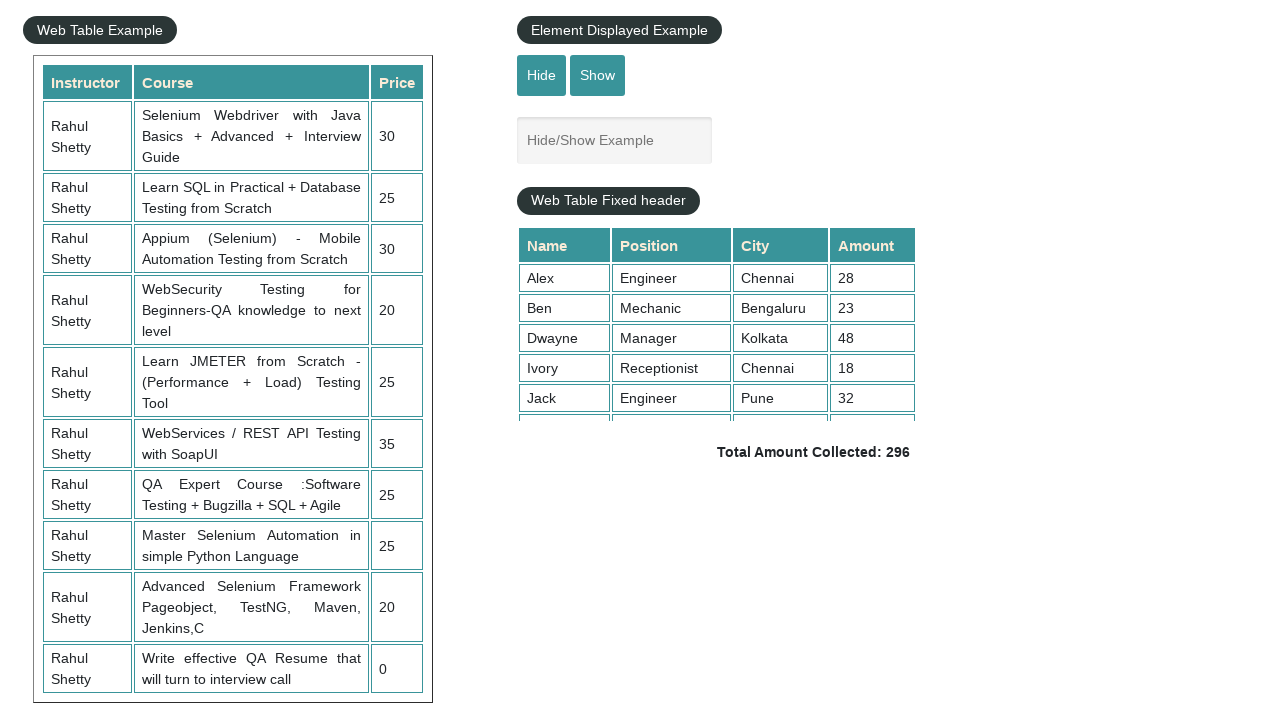

Scrolled table to bottom
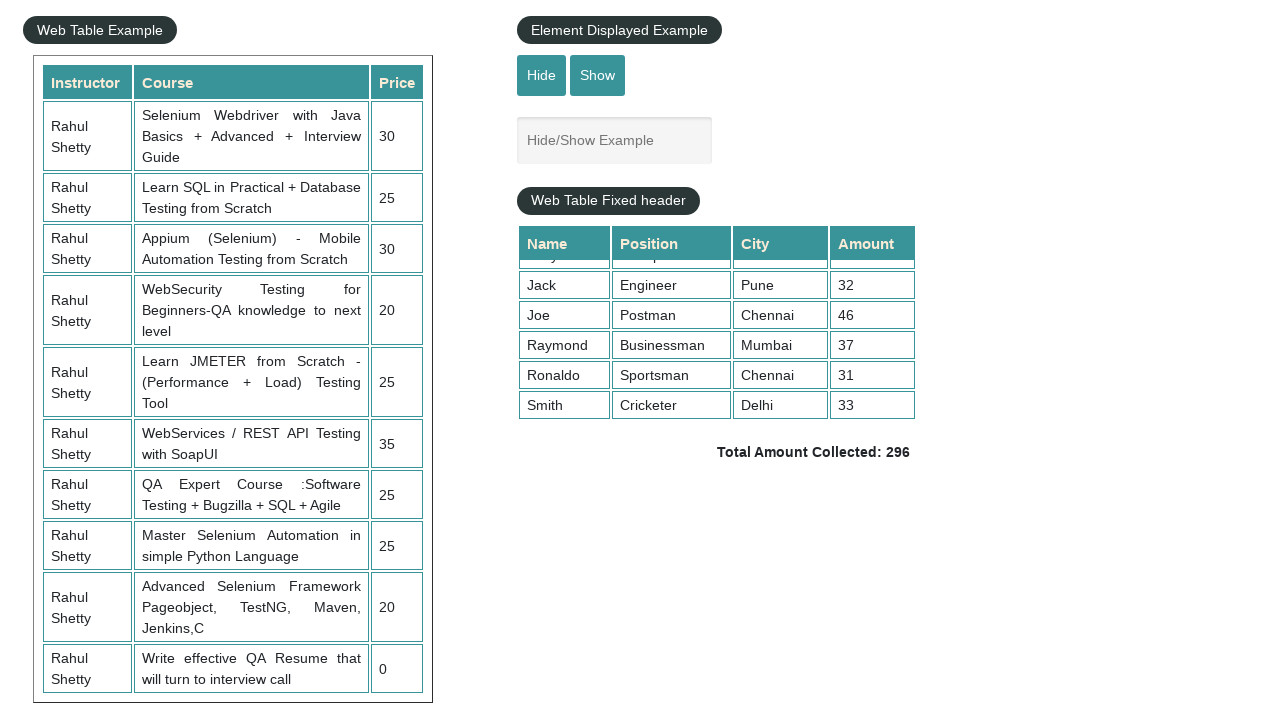

Table with class 'tableFixHead' is visible
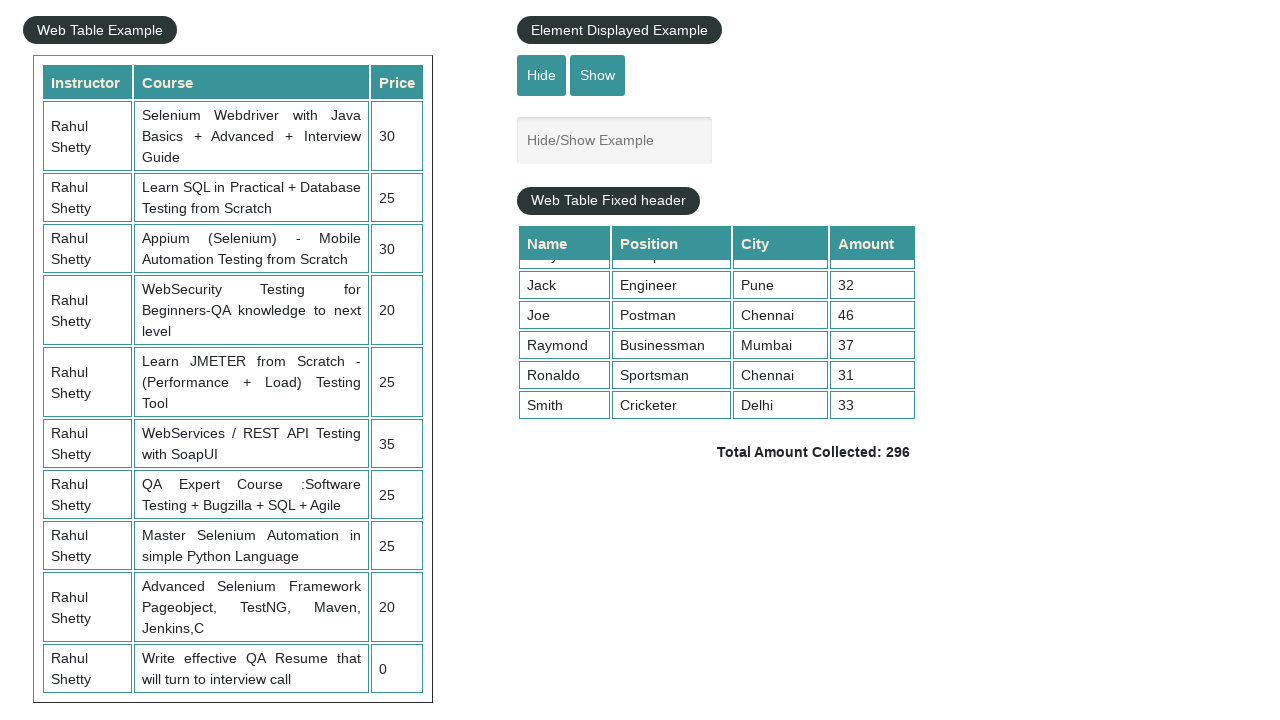

Retrieved all amount elements from table column 4
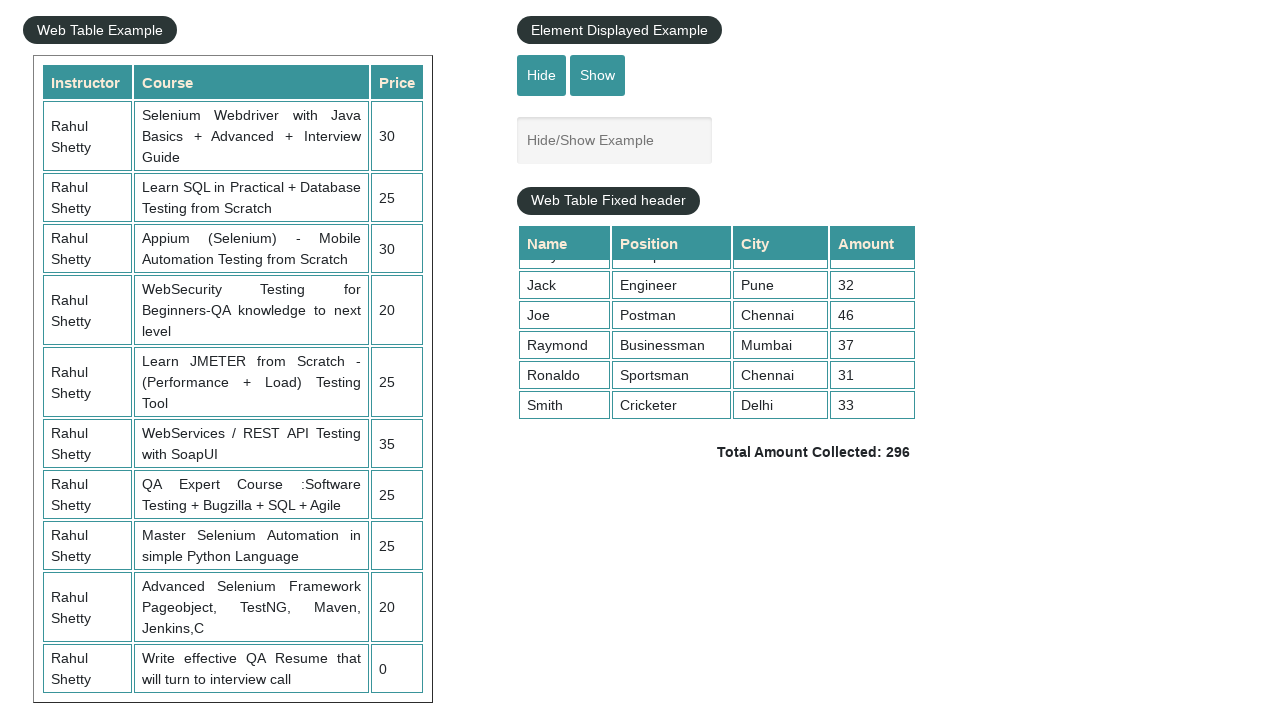

Calculated sum of all amounts: 296
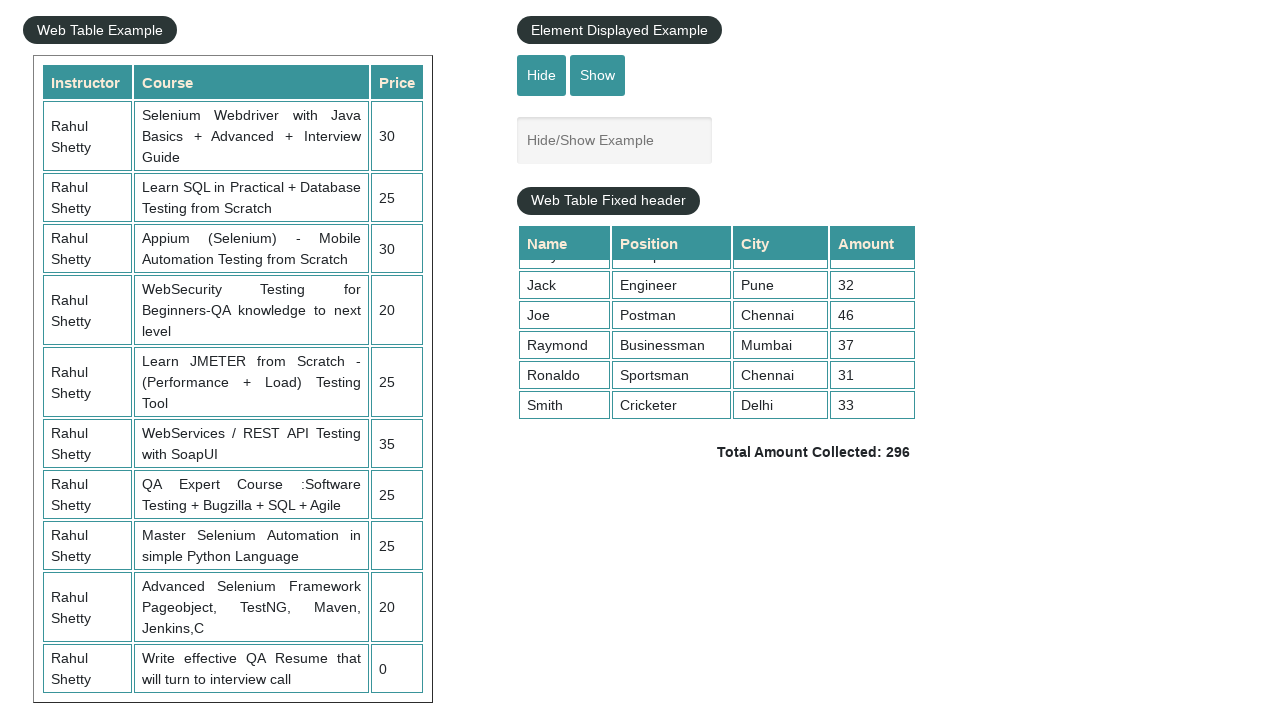

Located total amount display element
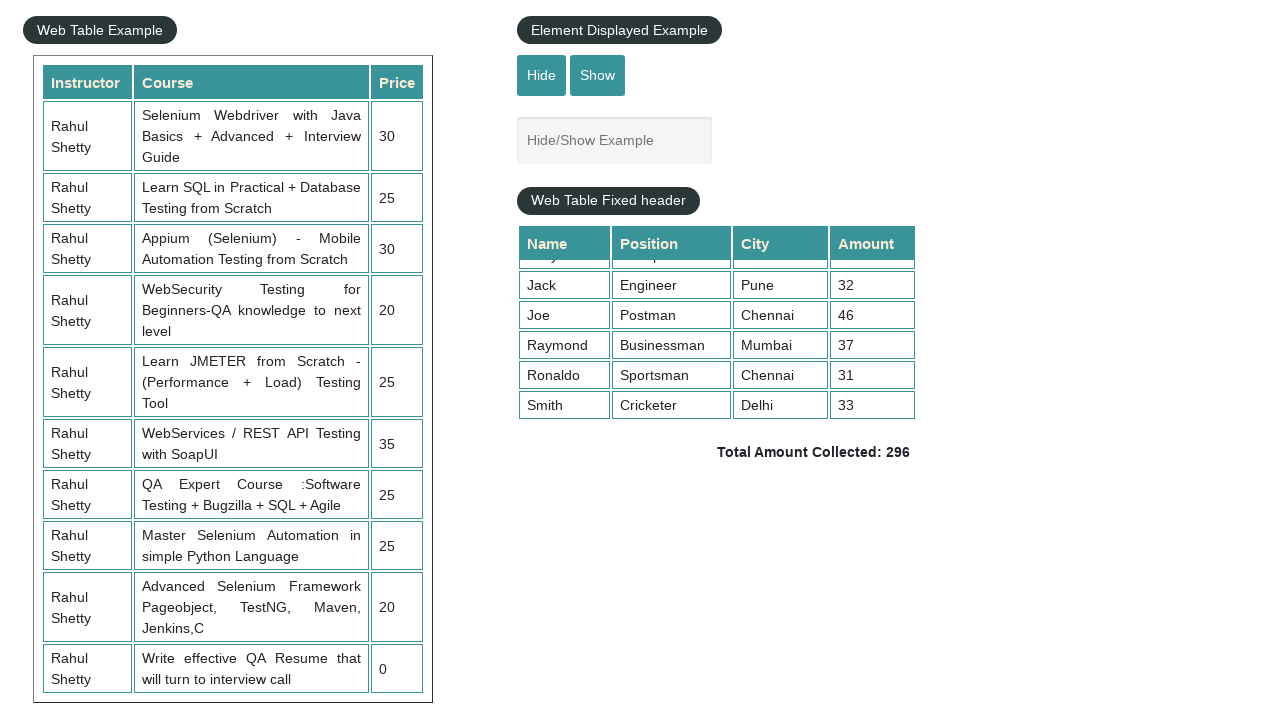

Retrieved total amount text: ' Total Amount Collected: 296 '
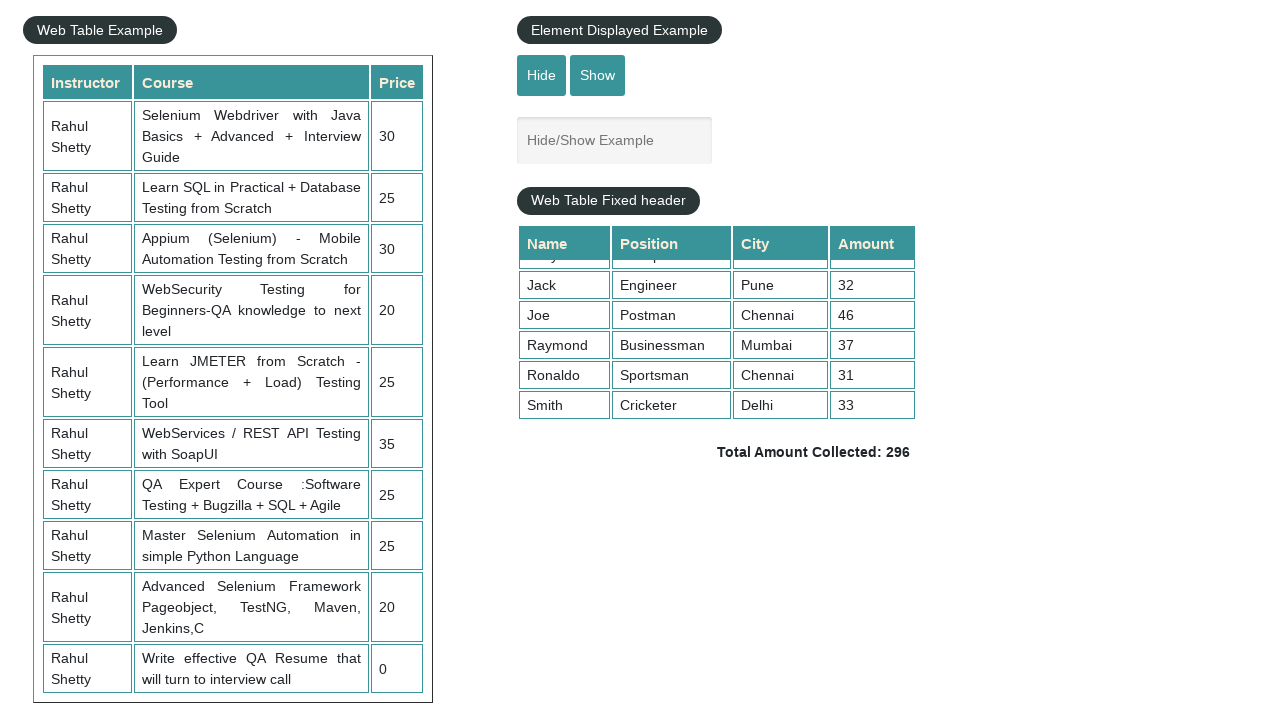

Extracted numeric amount from text: 296
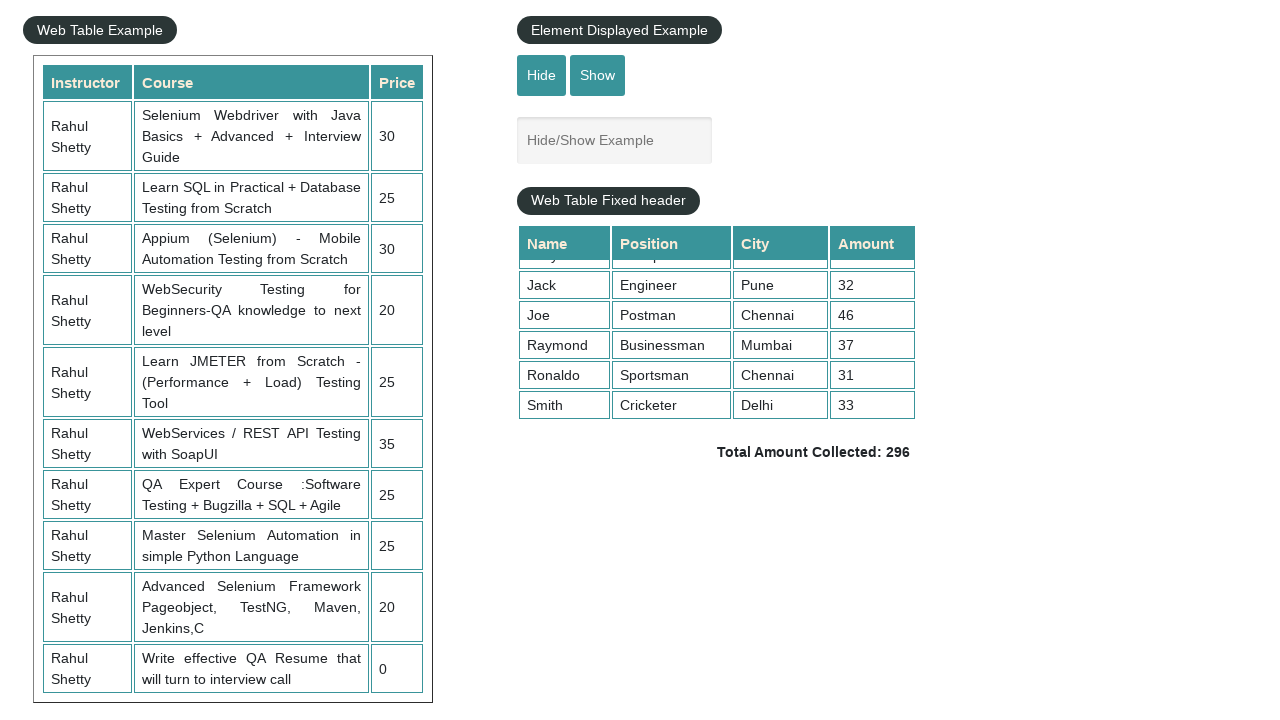

Verified that calculated sum (296) matches displayed total (296)
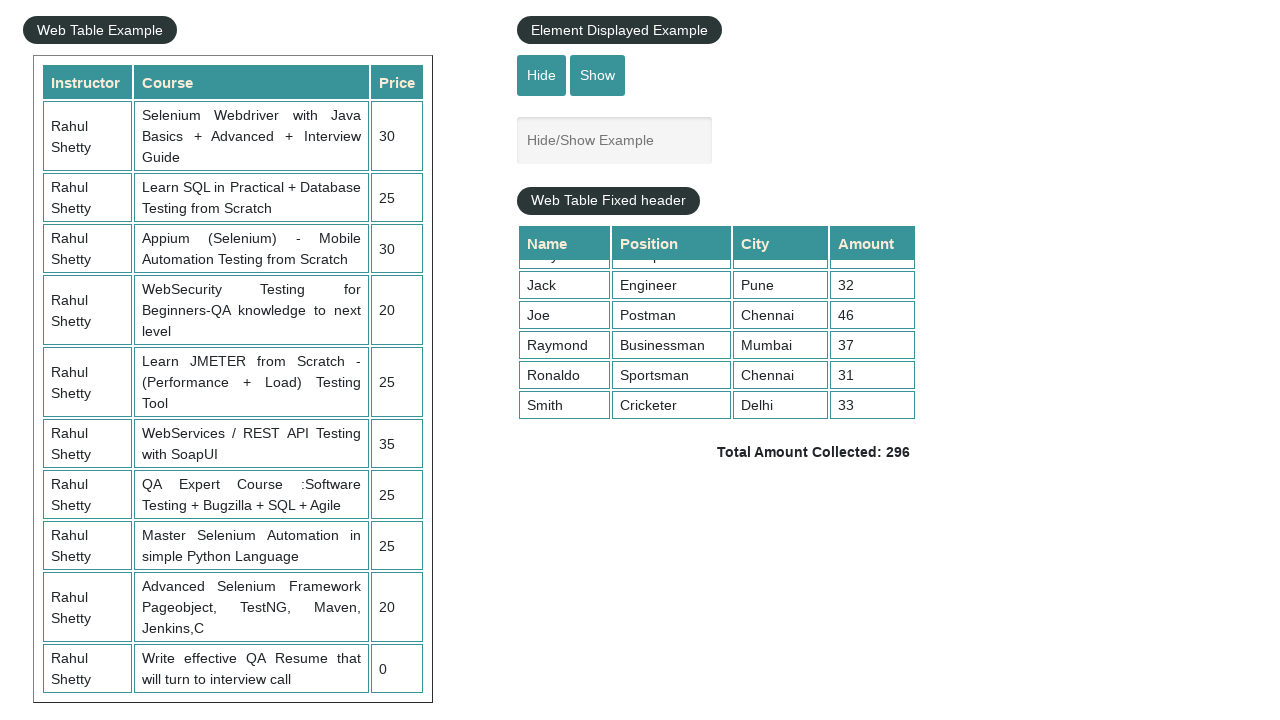

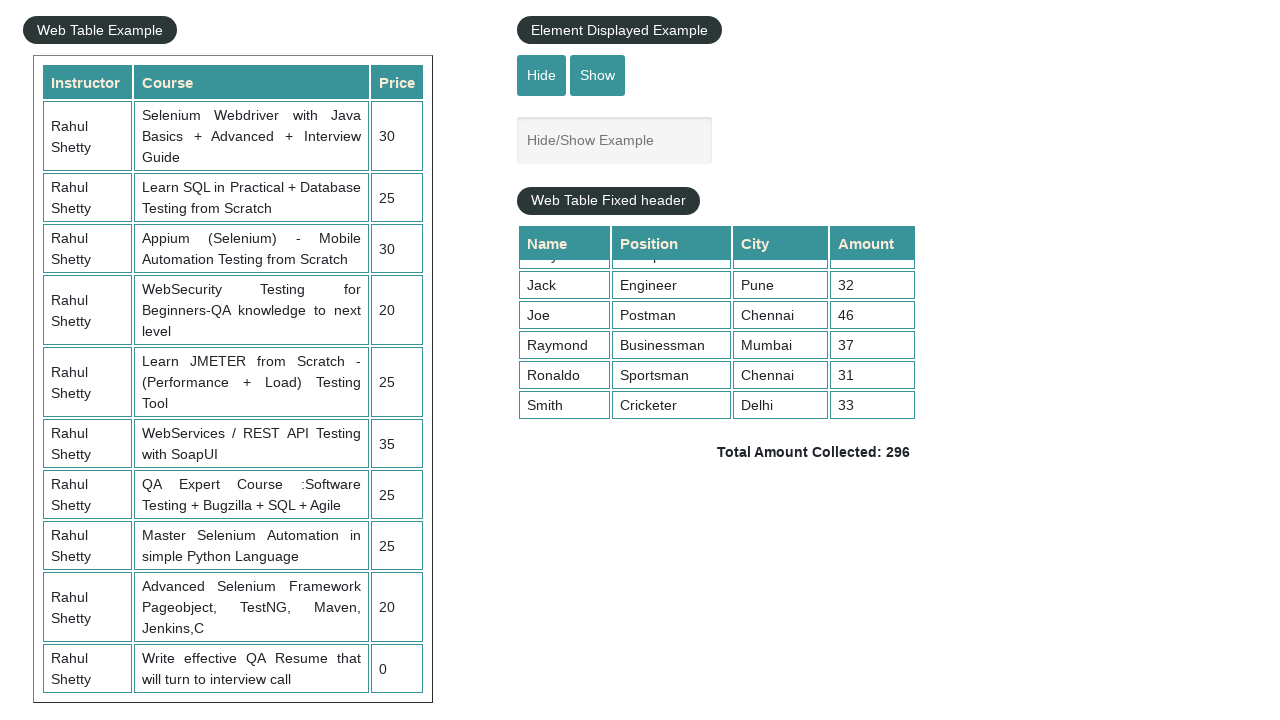